Automates playing the 2048 game by sending arrow key inputs to move tiles and resetting the game when needed

Starting URL: http://www.2048123.com/

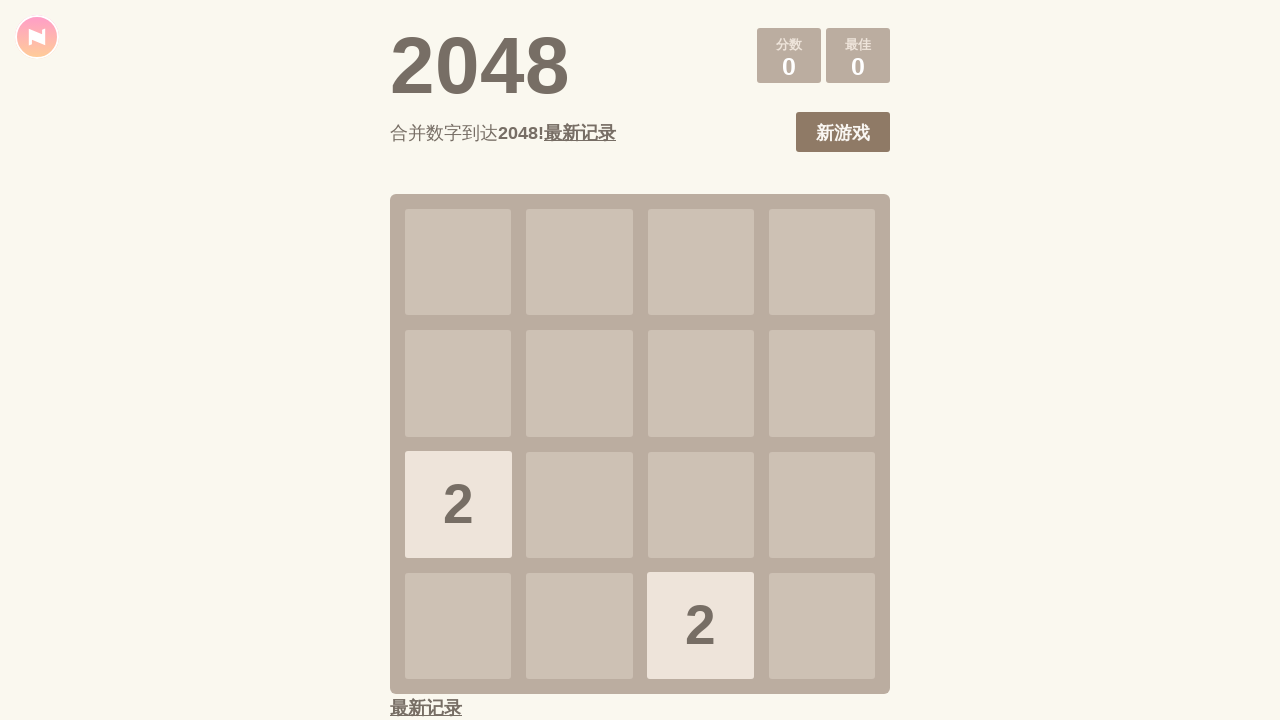

Clicked restart button to start fresh game at (843, 132) on .restart-button
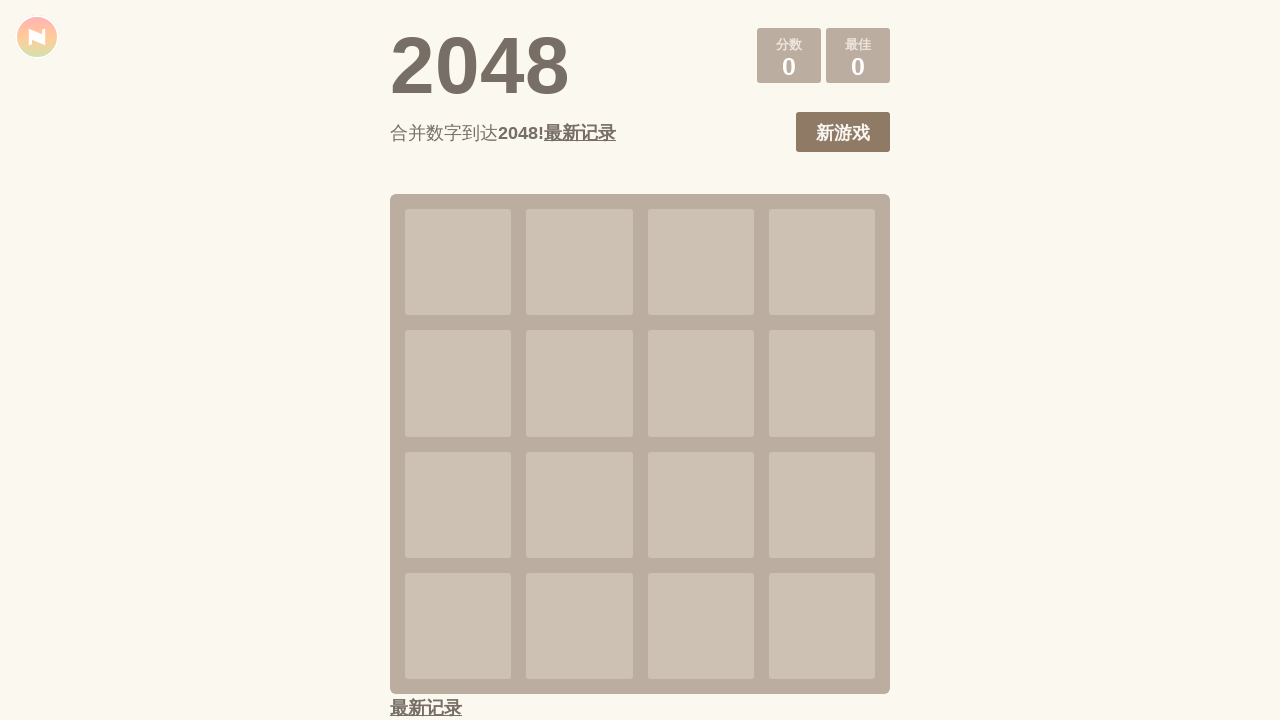

Pressed ArrowLeft to move tiles
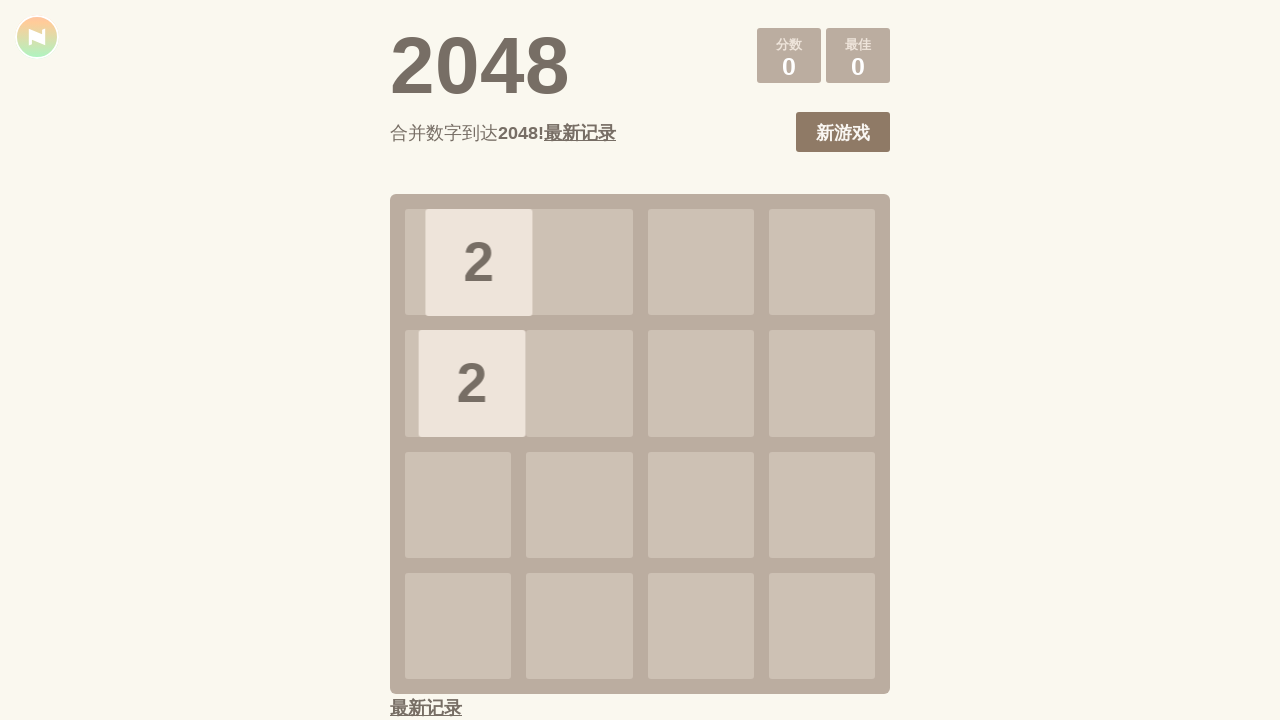

Pressed ArrowUp to move tiles
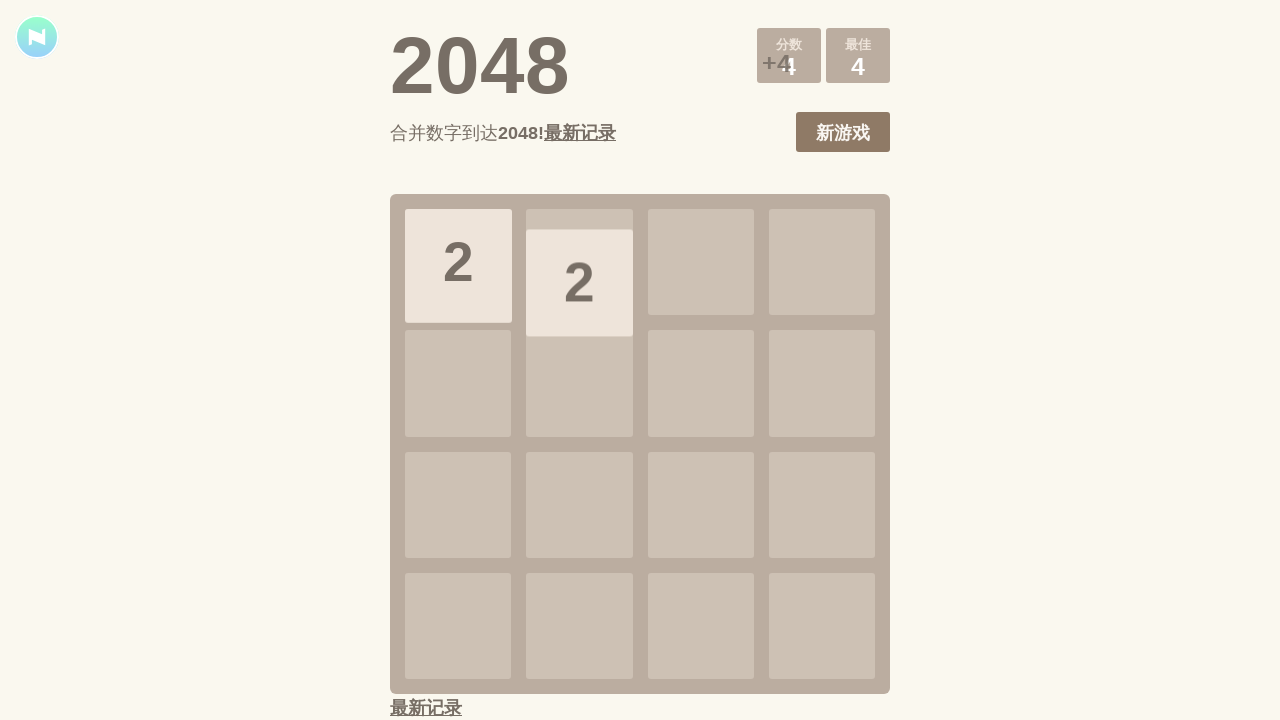

Pressed ArrowRight to move tiles
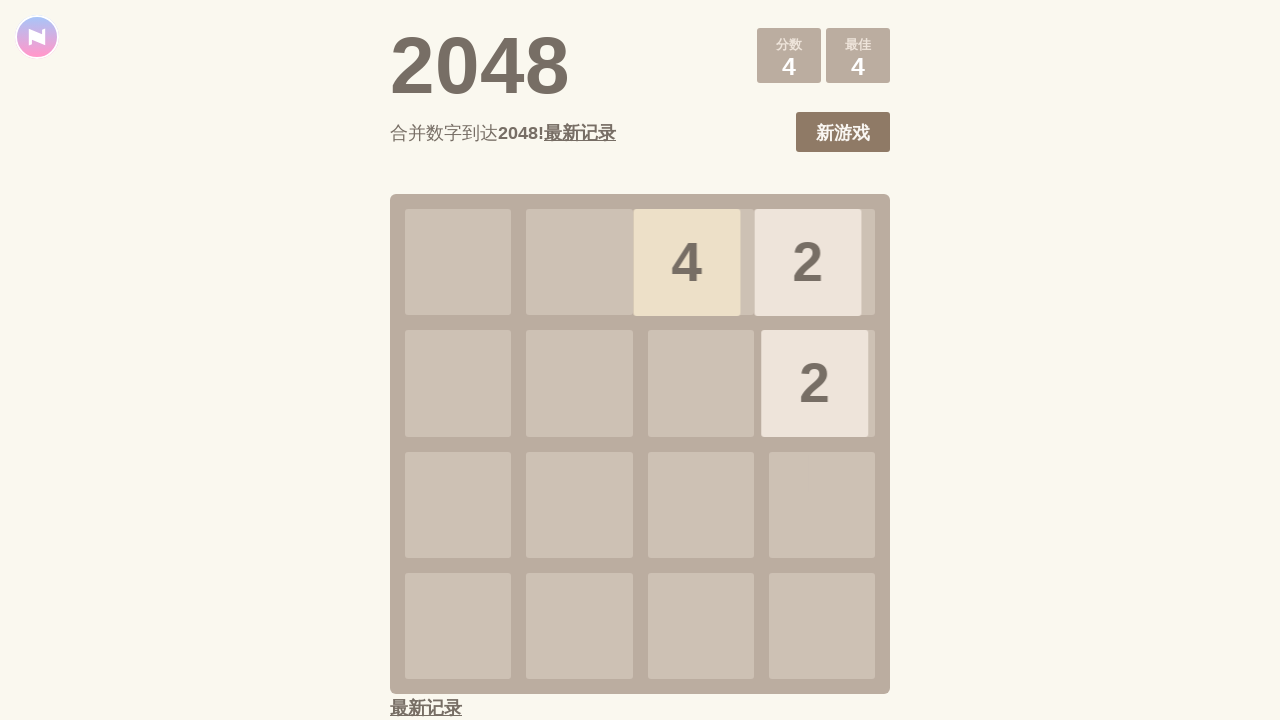

Pressed ArrowDown to move tiles
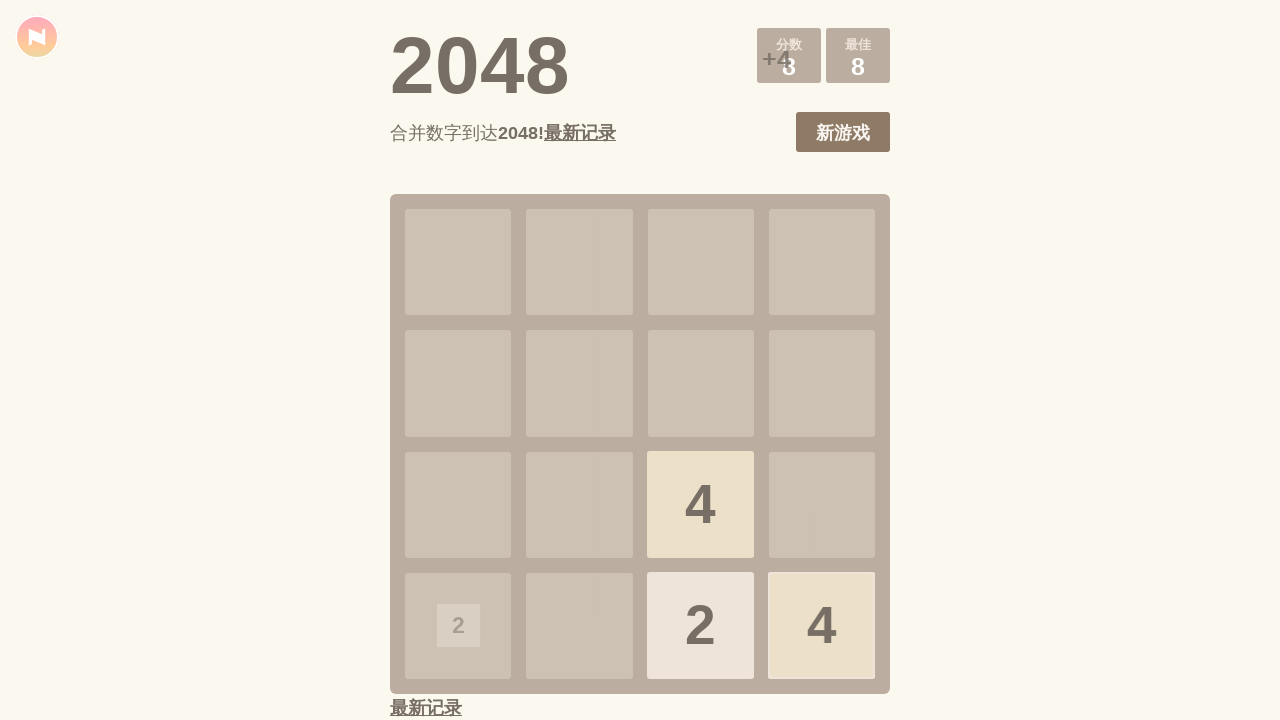

Pressed ArrowLeft to move tiles
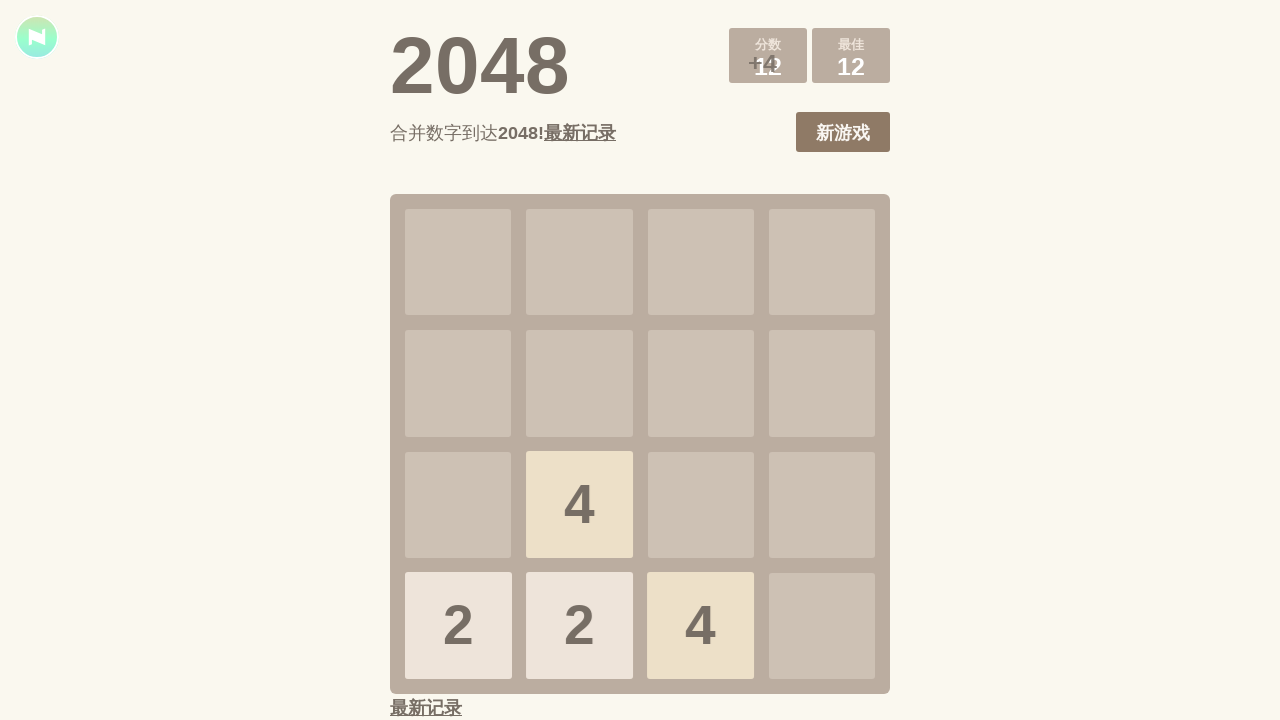

Pressed ArrowUp to move tiles
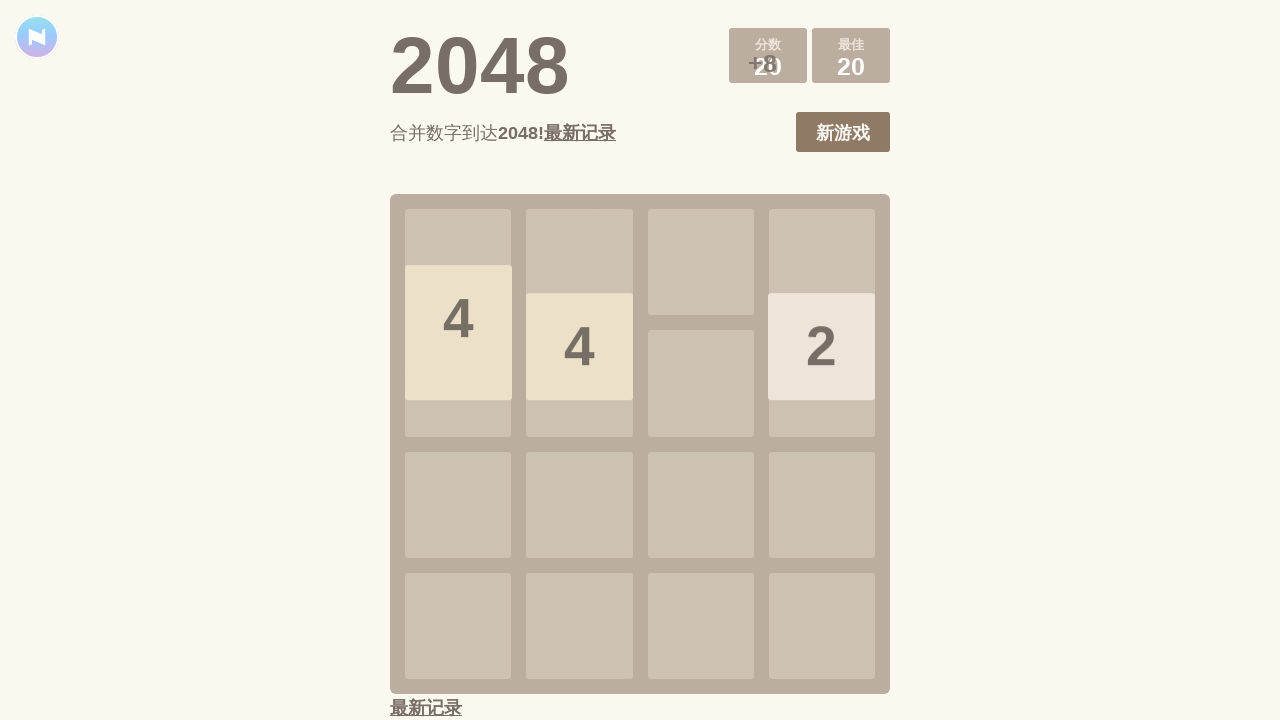

Pressed ArrowRight to move tiles
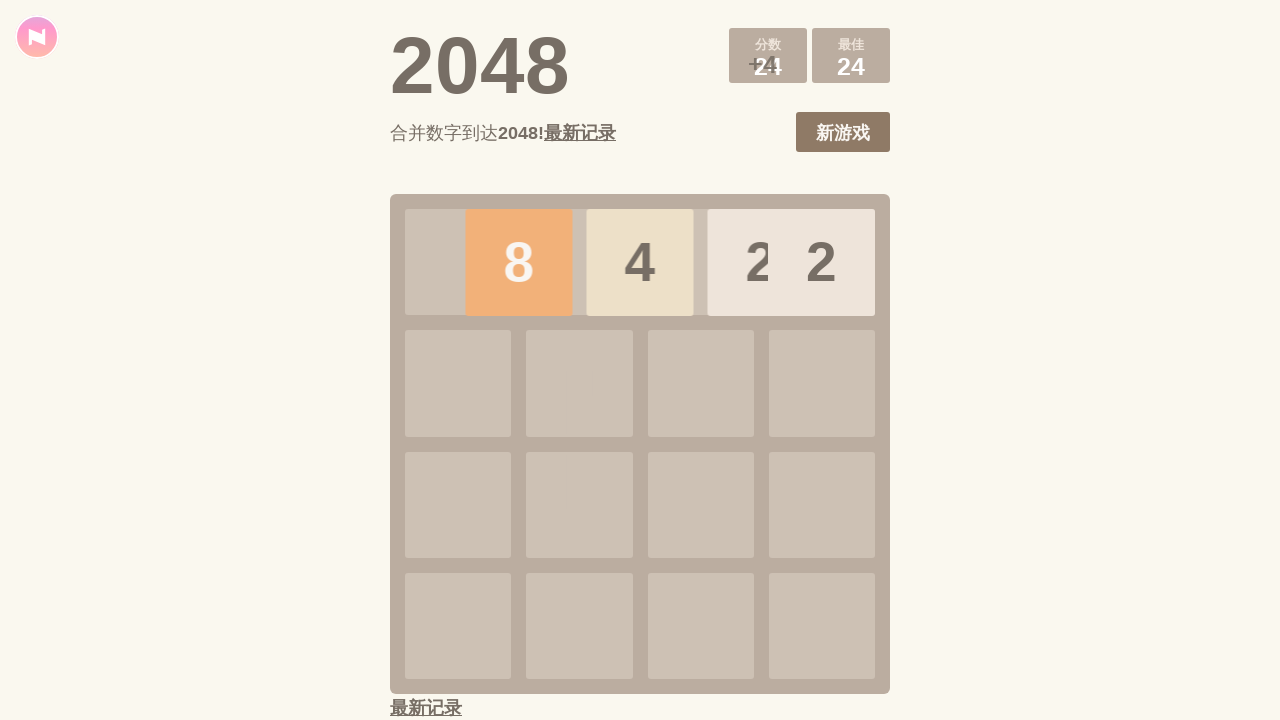

Pressed ArrowDown to move tiles
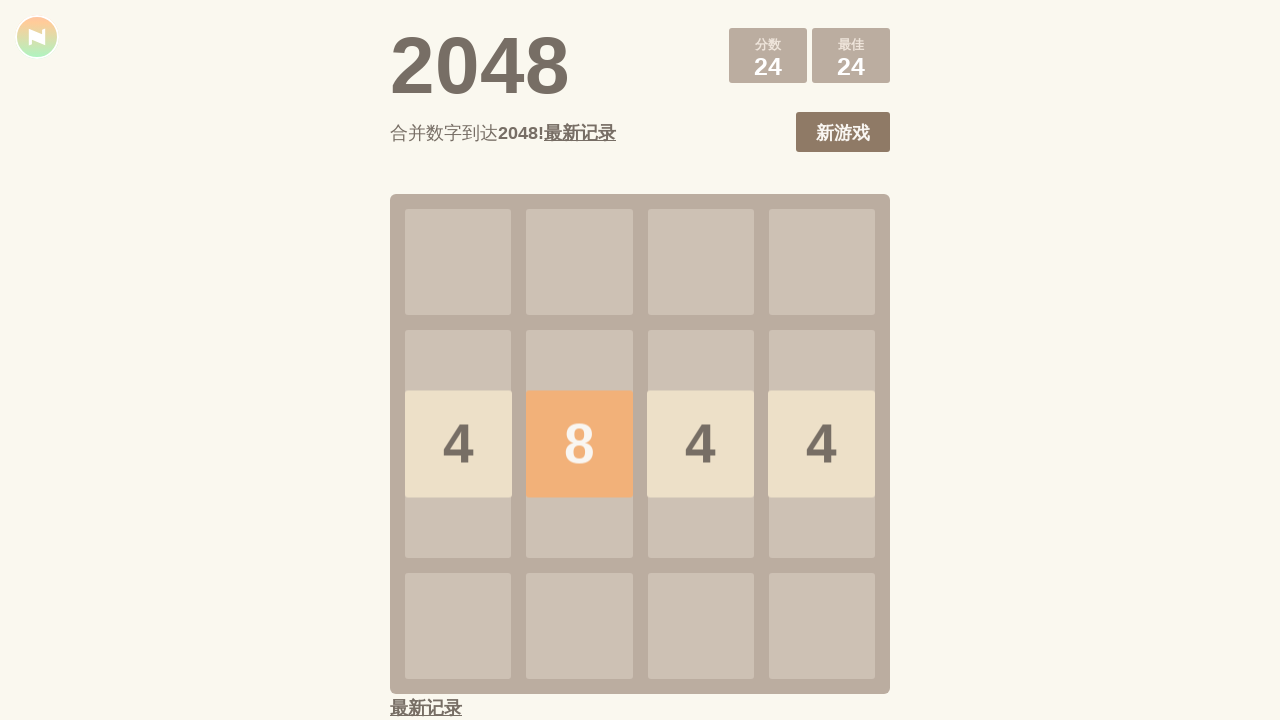

Pressed ArrowLeft to move tiles
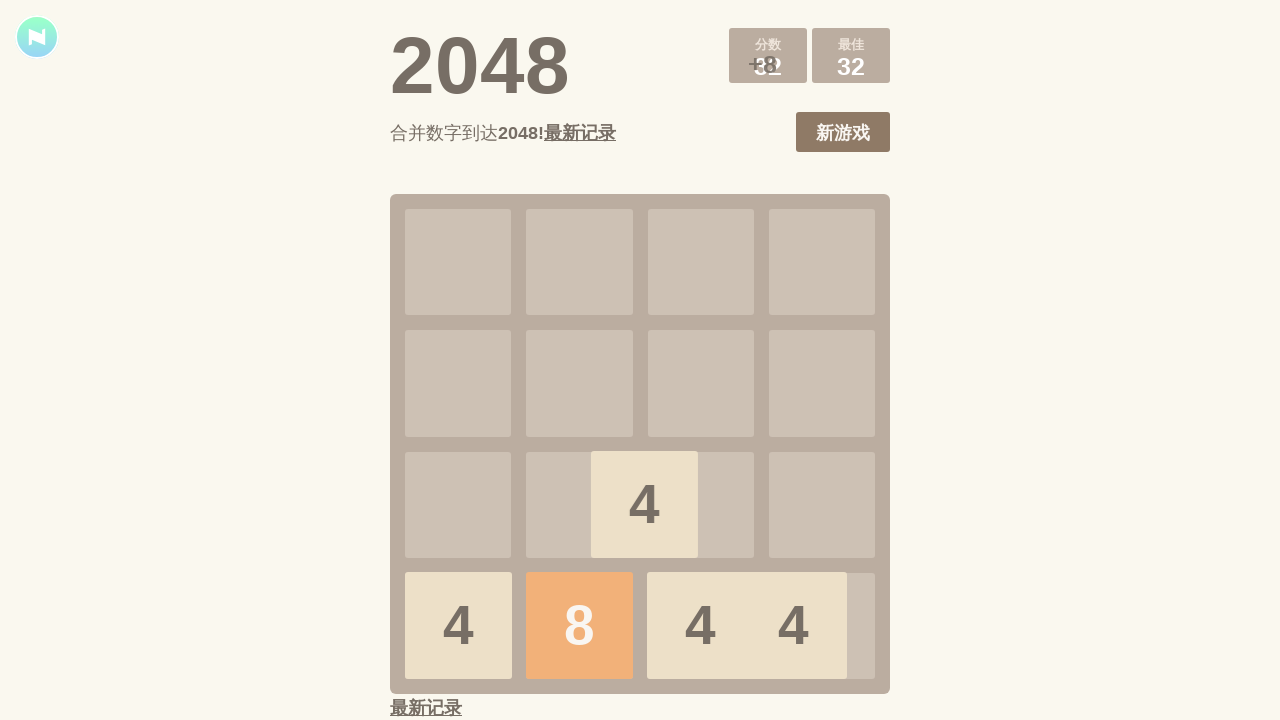

Pressed ArrowUp to move tiles
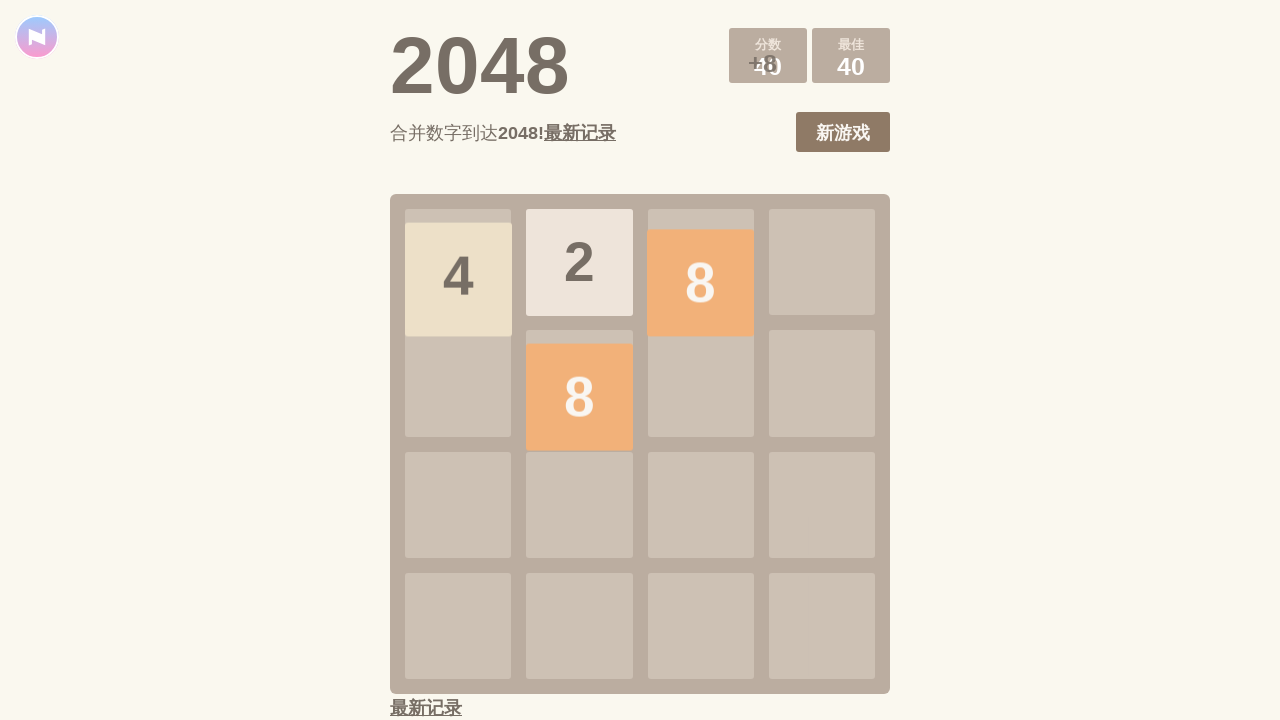

Located retry button element
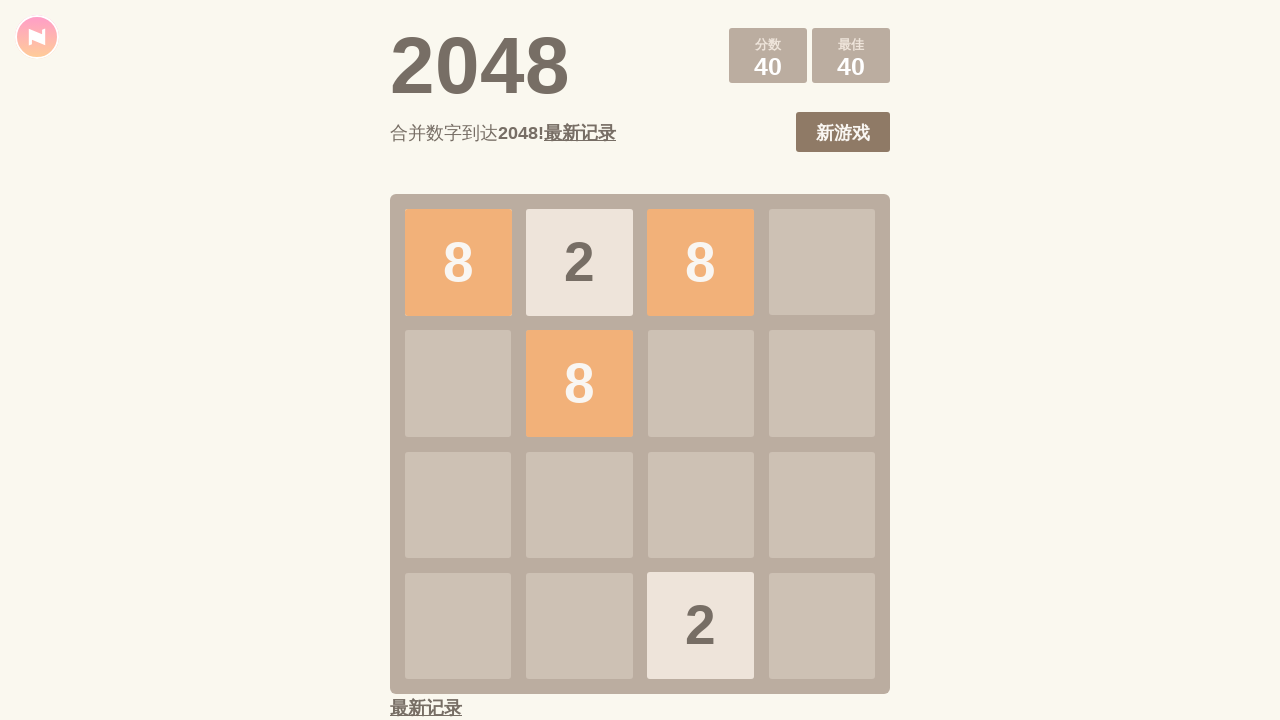

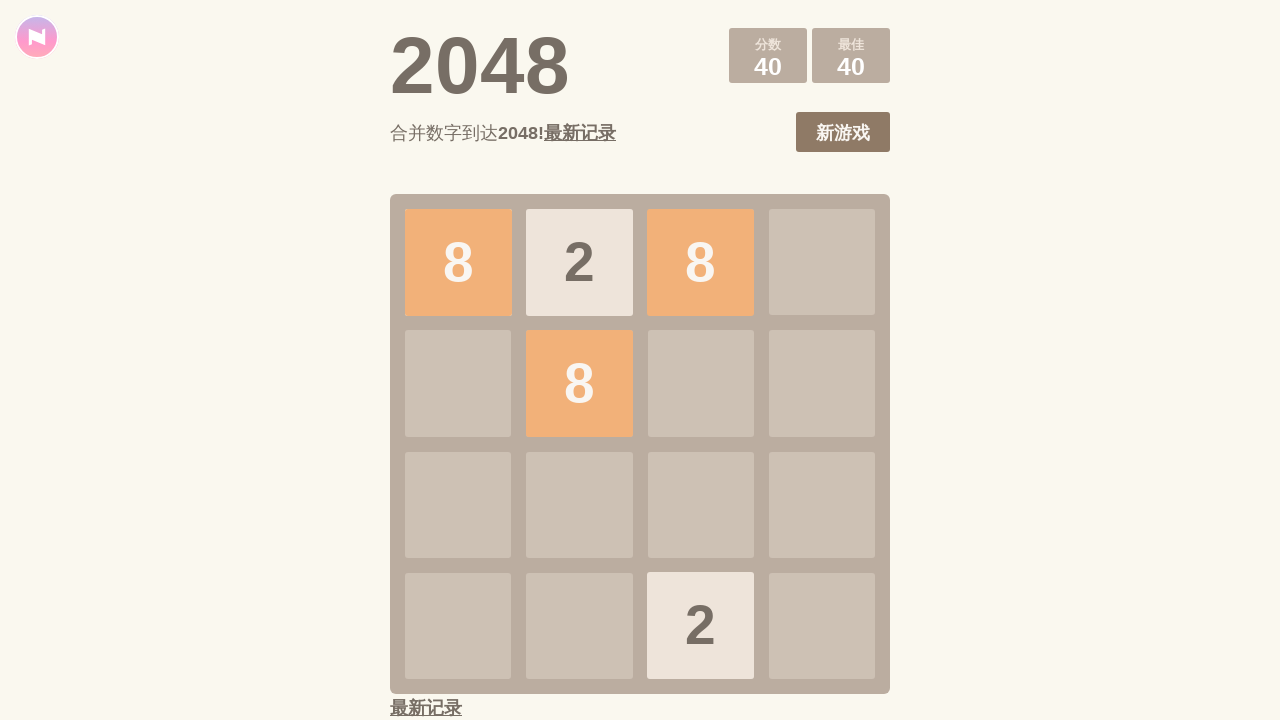